Tests file download functionality by clicking the download button on the demoqa upload-download page and verifying the file downloads successfully

Starting URL: https://demoqa.com/upload-download

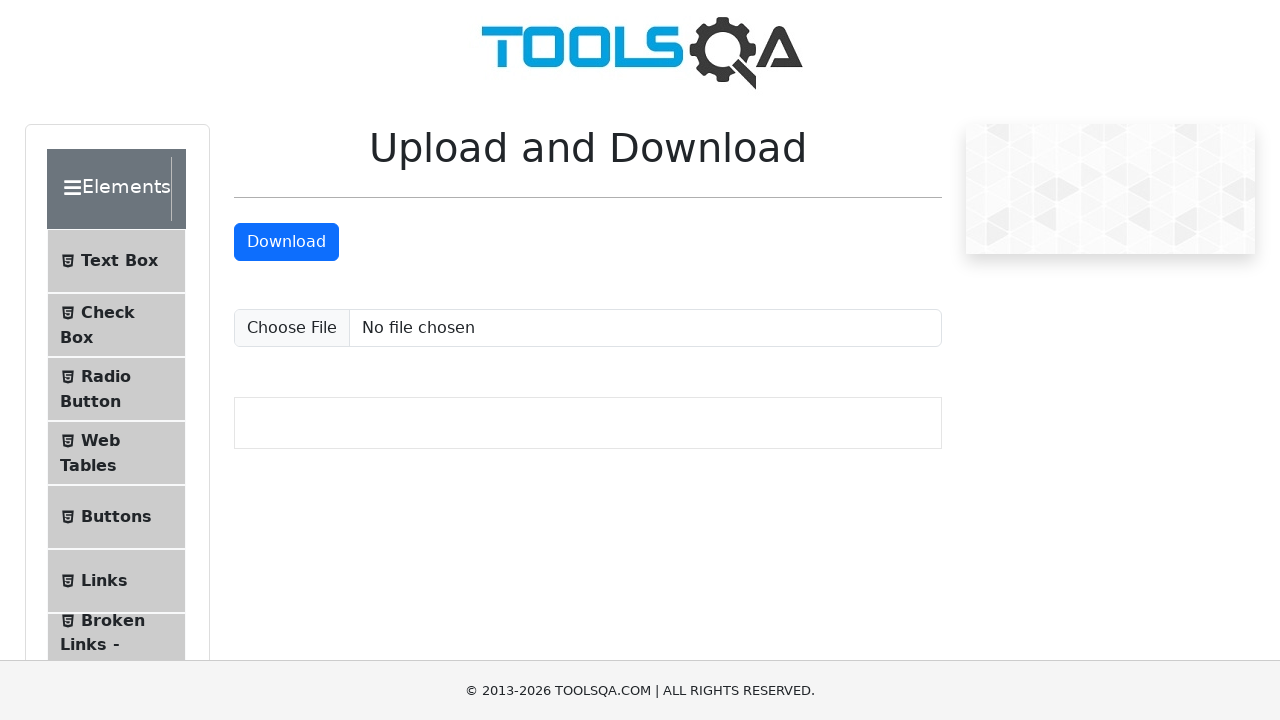

Clicked download button for sampleFile.jpeg at (286, 242) on a[download='sampleFile.jpeg']
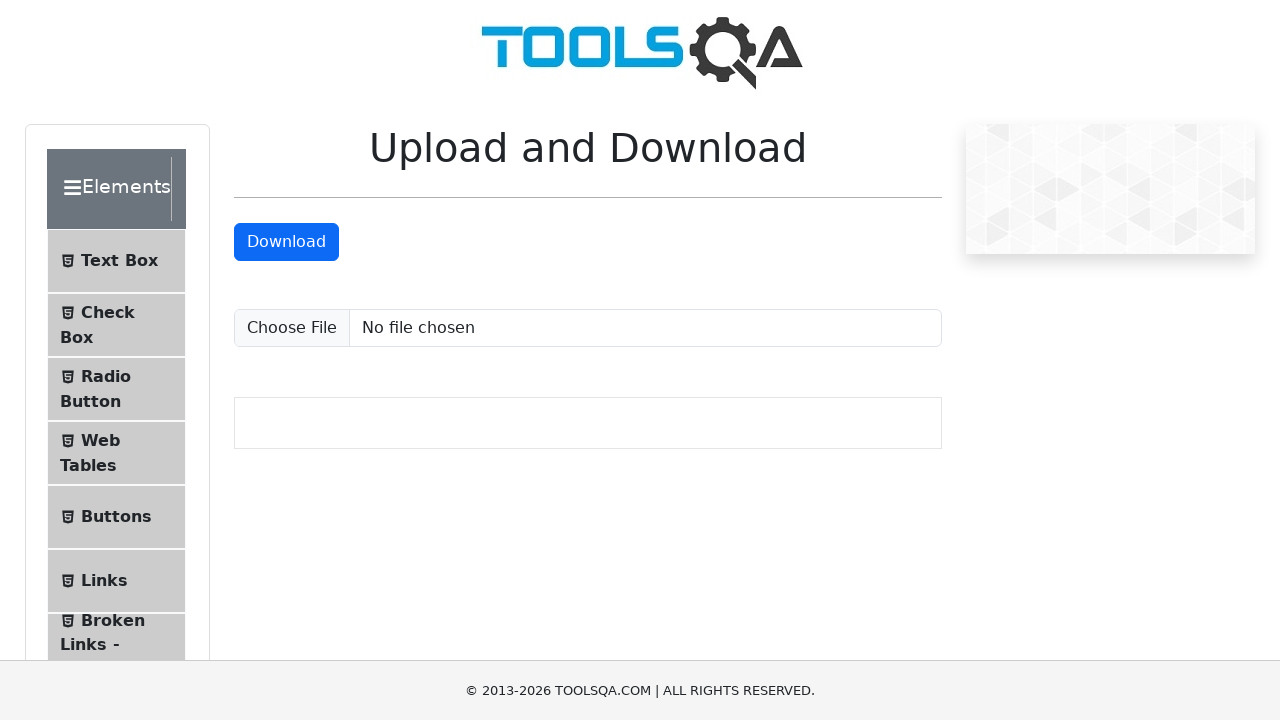

File download completed successfully
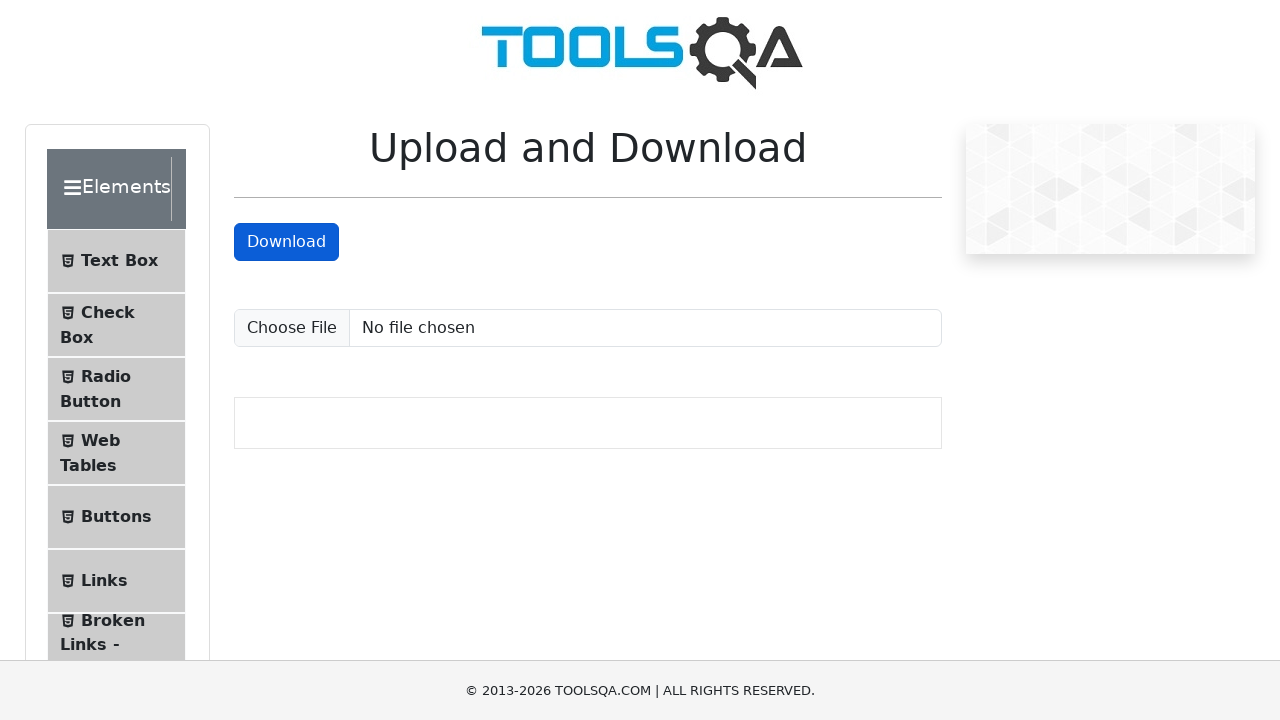

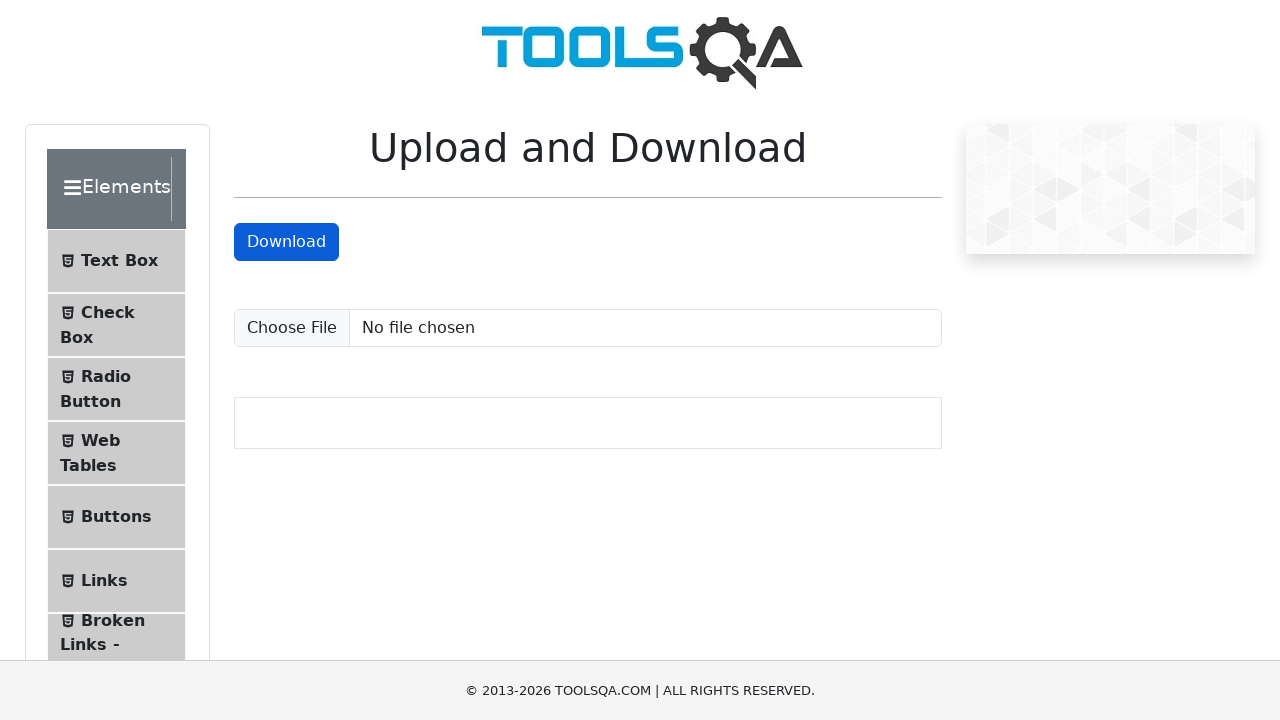